Tests navigation on drom.ru by clicking on the "Продажа авто в России" (Car Sales in Russia) link to verify site navigation works correctly.

Starting URL: https://drom.ru

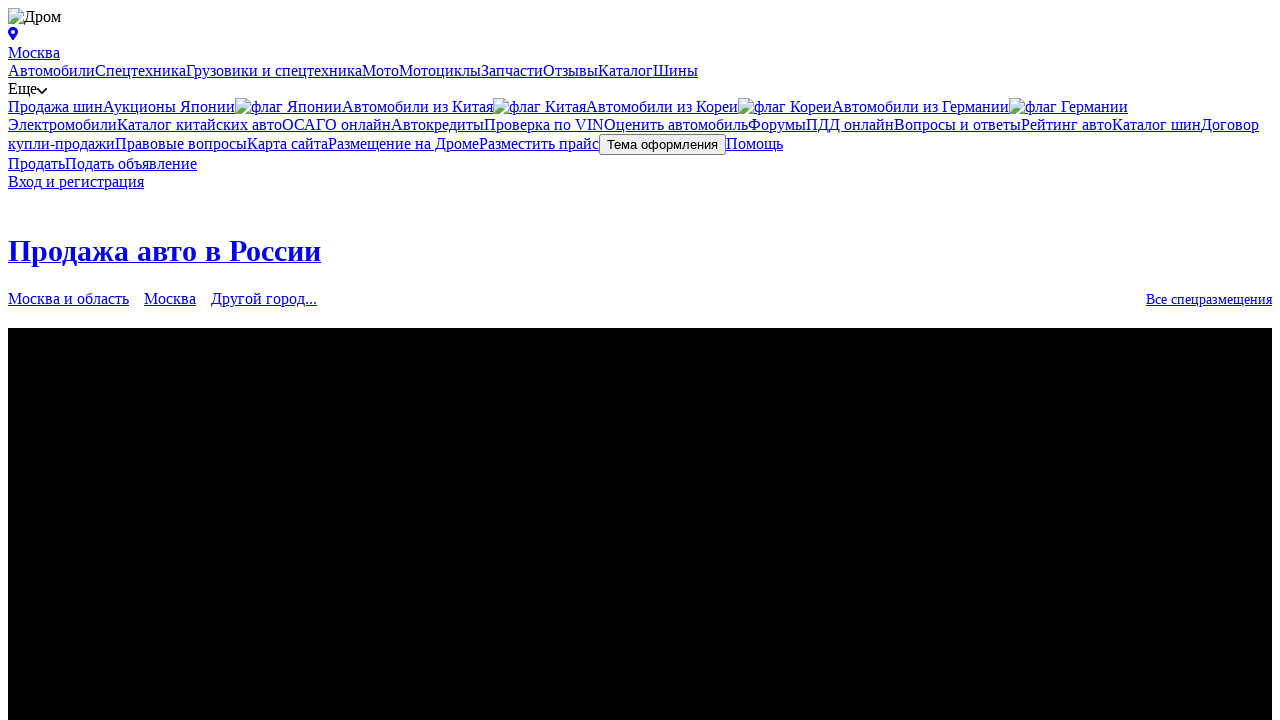

Clicked on 'Продажа авто в России' (Car Sales in Russia) link at (164, 250) on text=Продажа авто в России
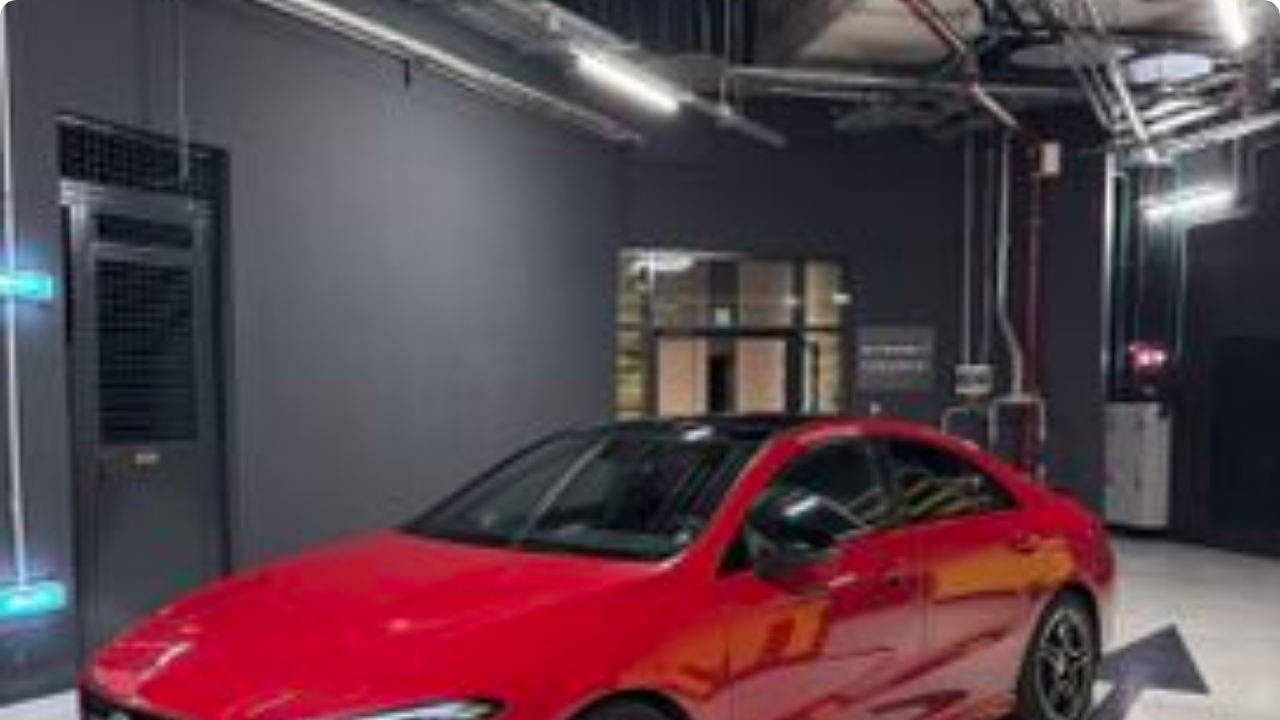

Waited for page to load and network to become idle
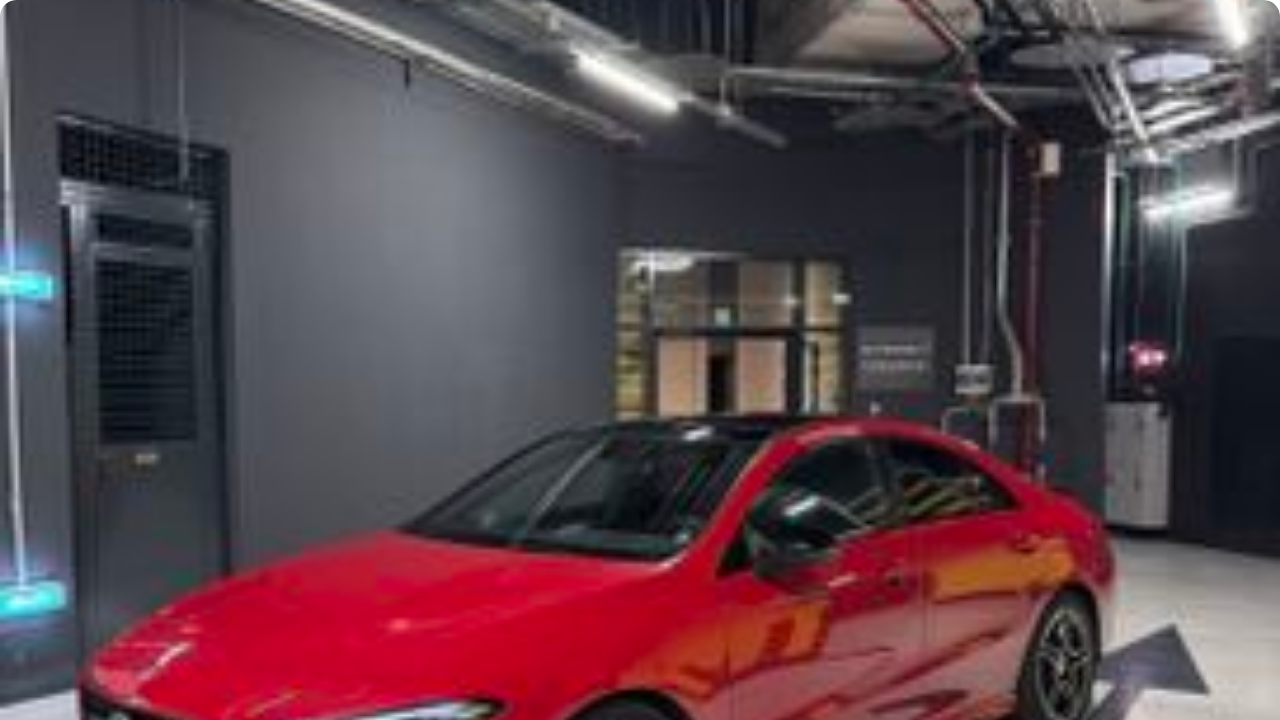

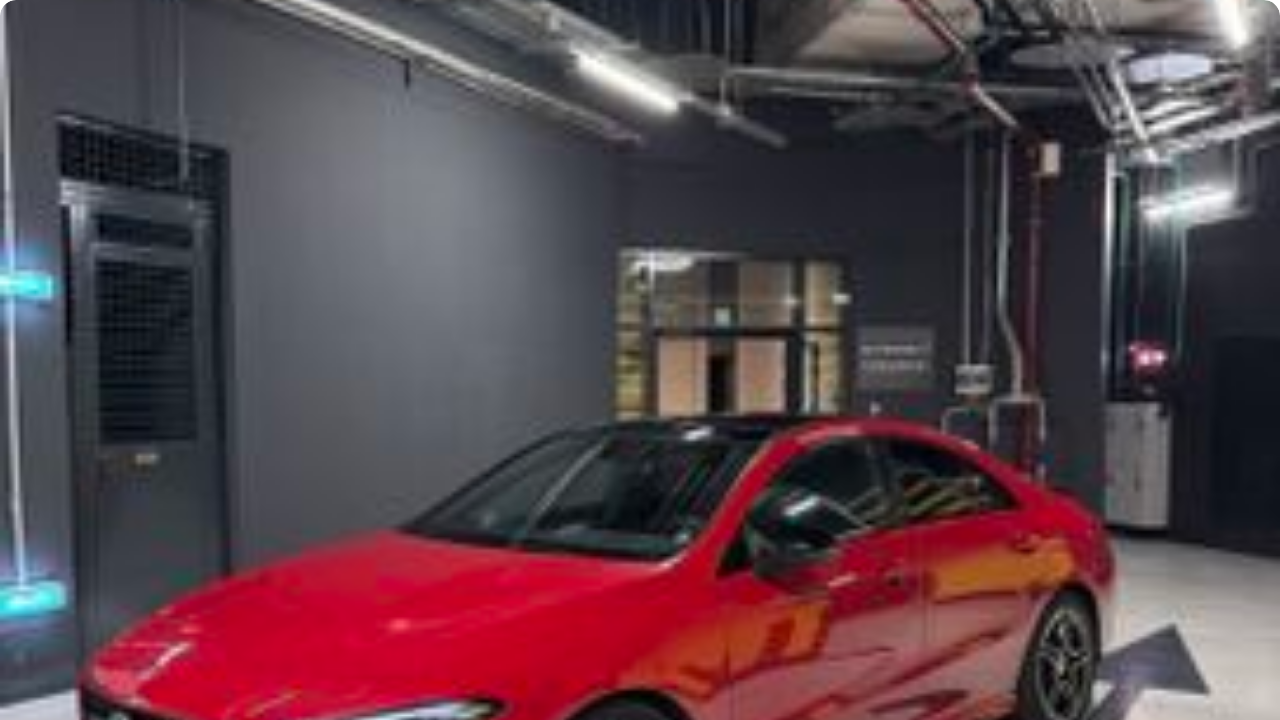